Tests flight booking form by selecting currency, adding passengers, checking student discount, and selecting departure/arrival cities using dynamic dropdowns.

Starting URL: https://rahulshettyacademy.com/dropdownsPractise/

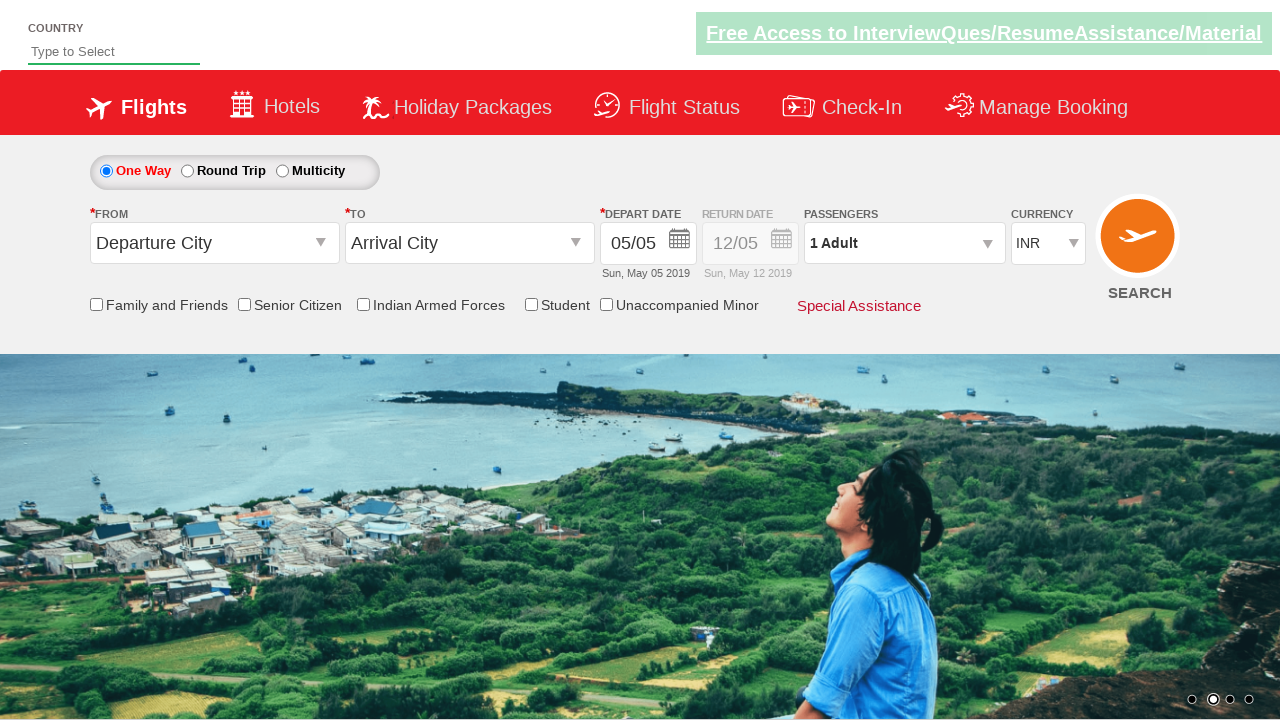

Selected AED currency from dropdown on #ctl00_mainContent_DropDownListCurrency
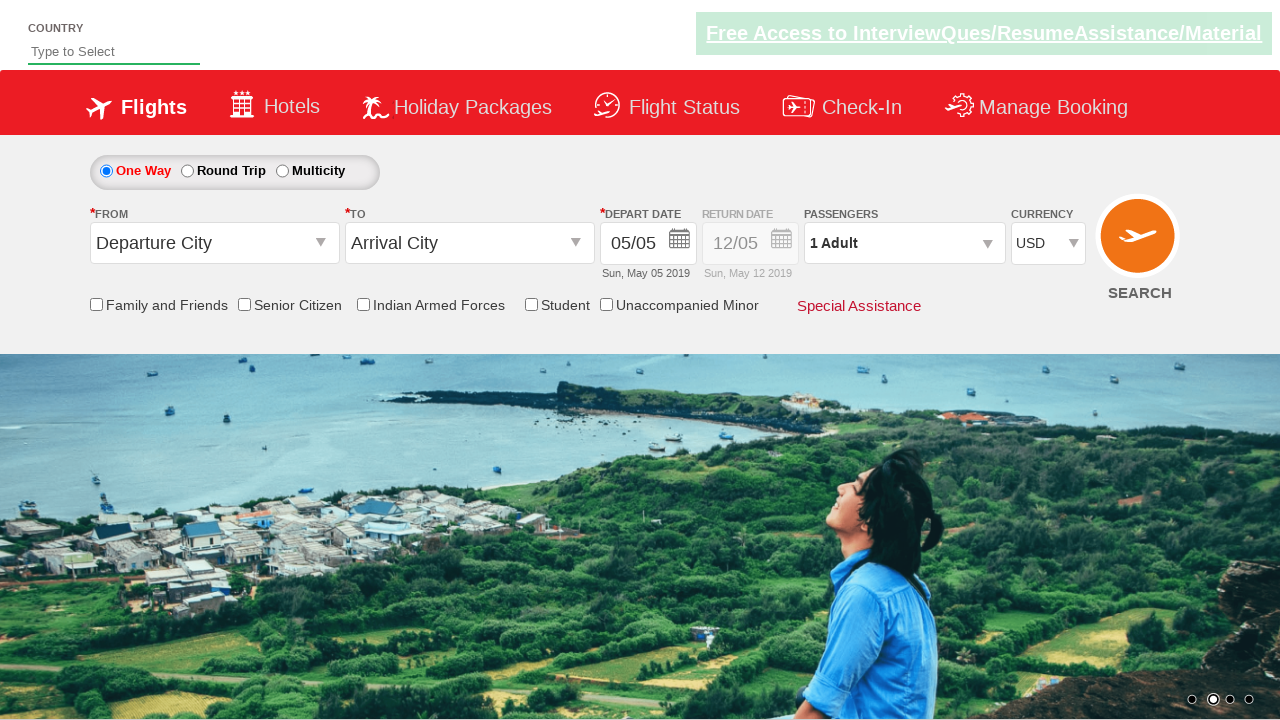

Opened passenger selector at (904, 243) on #divpaxinfo
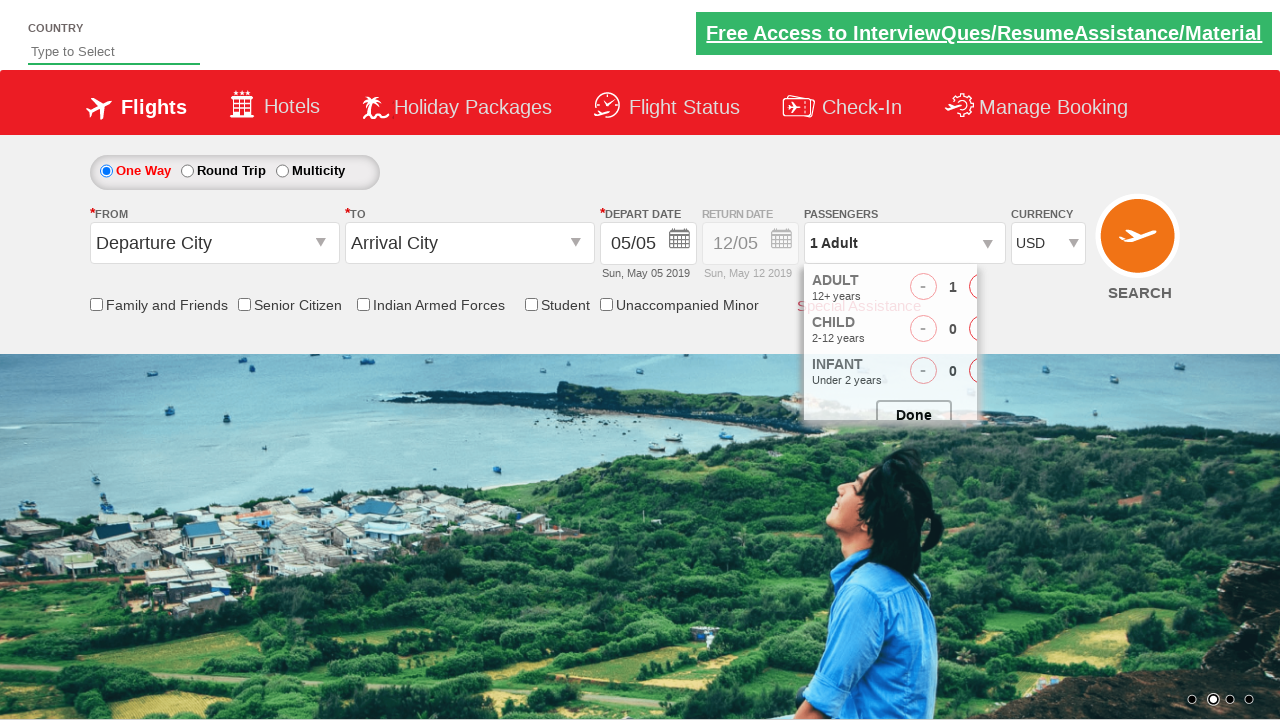

Added adult passenger 1 at (982, 288) on #hrefIncAdt
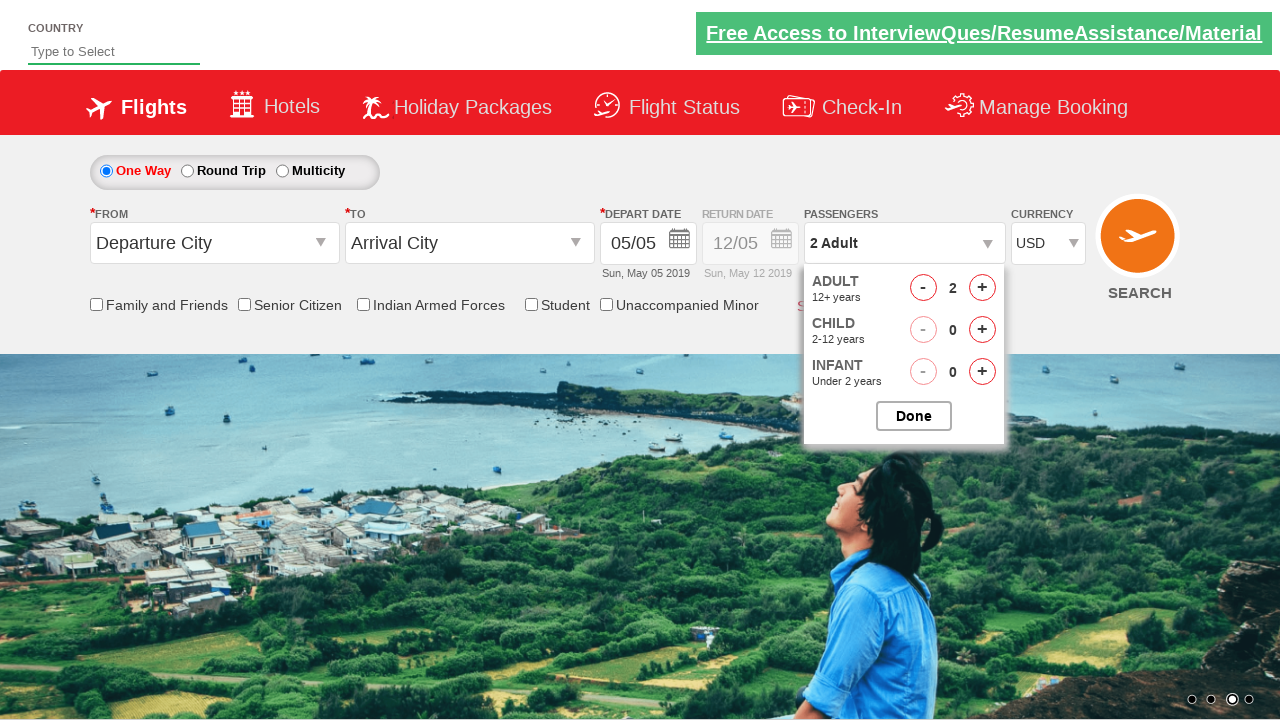

Added adult passenger 2 at (982, 288) on #hrefIncAdt
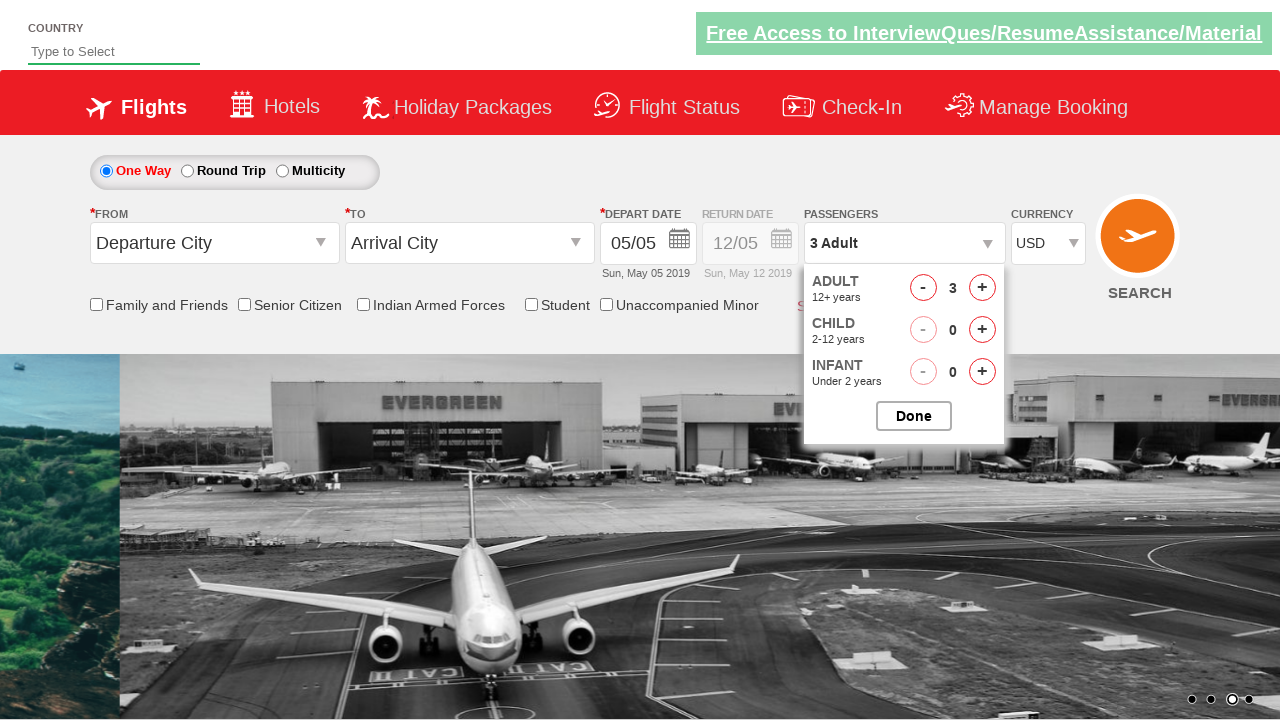

Added adult passenger 3 at (982, 288) on #hrefIncAdt
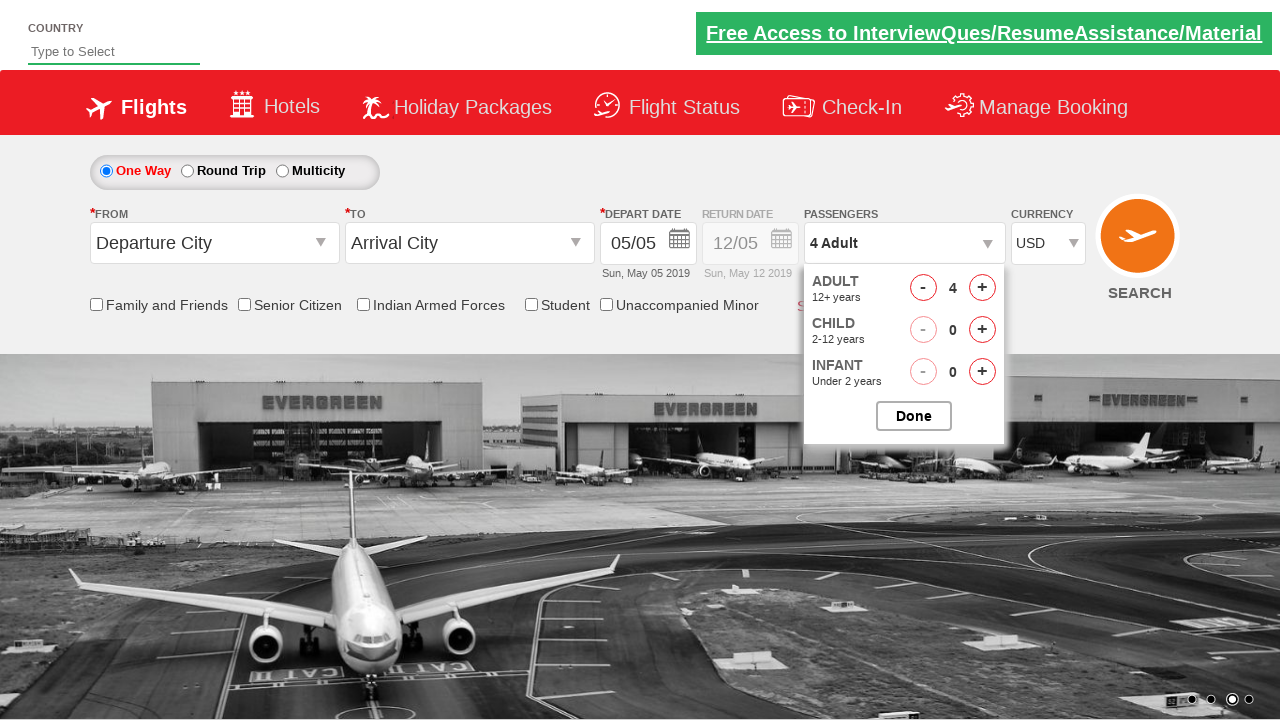

Added adult passenger 4 at (982, 288) on #hrefIncAdt
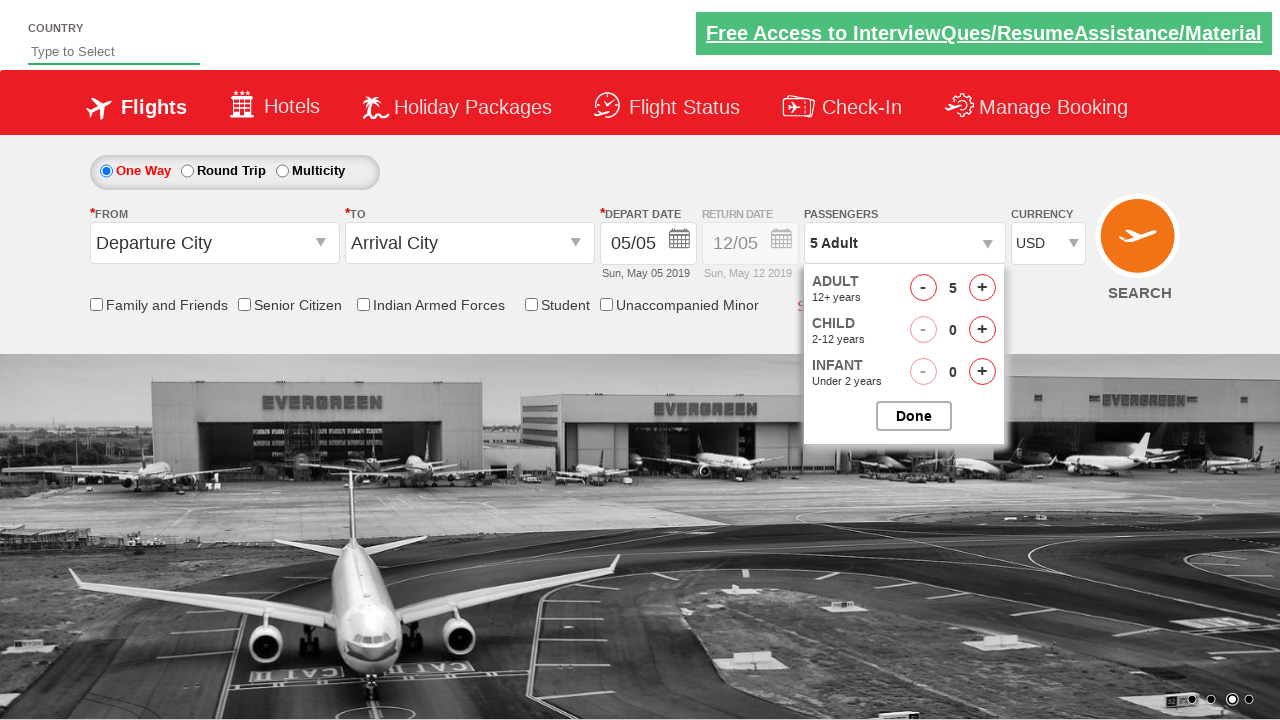

Added adult passenger 5 at (982, 288) on #hrefIncAdt
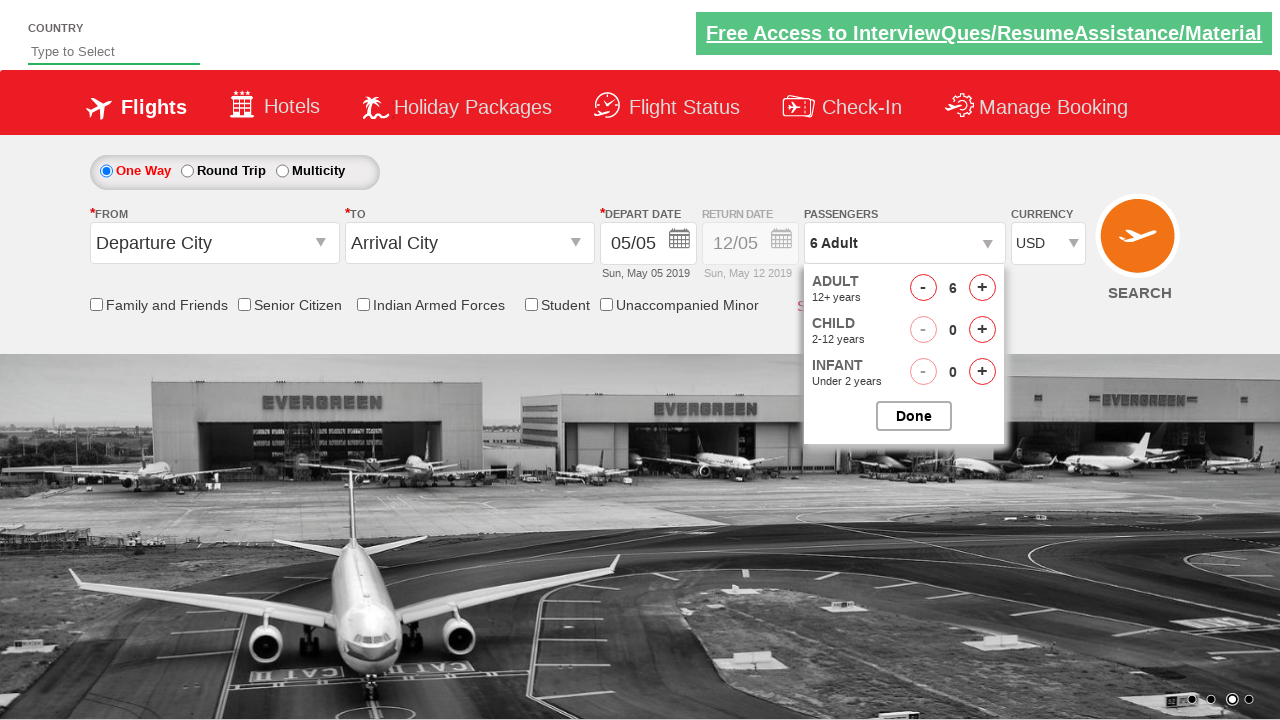

Closed passenger selector at (914, 416) on #btnclosepaxoption
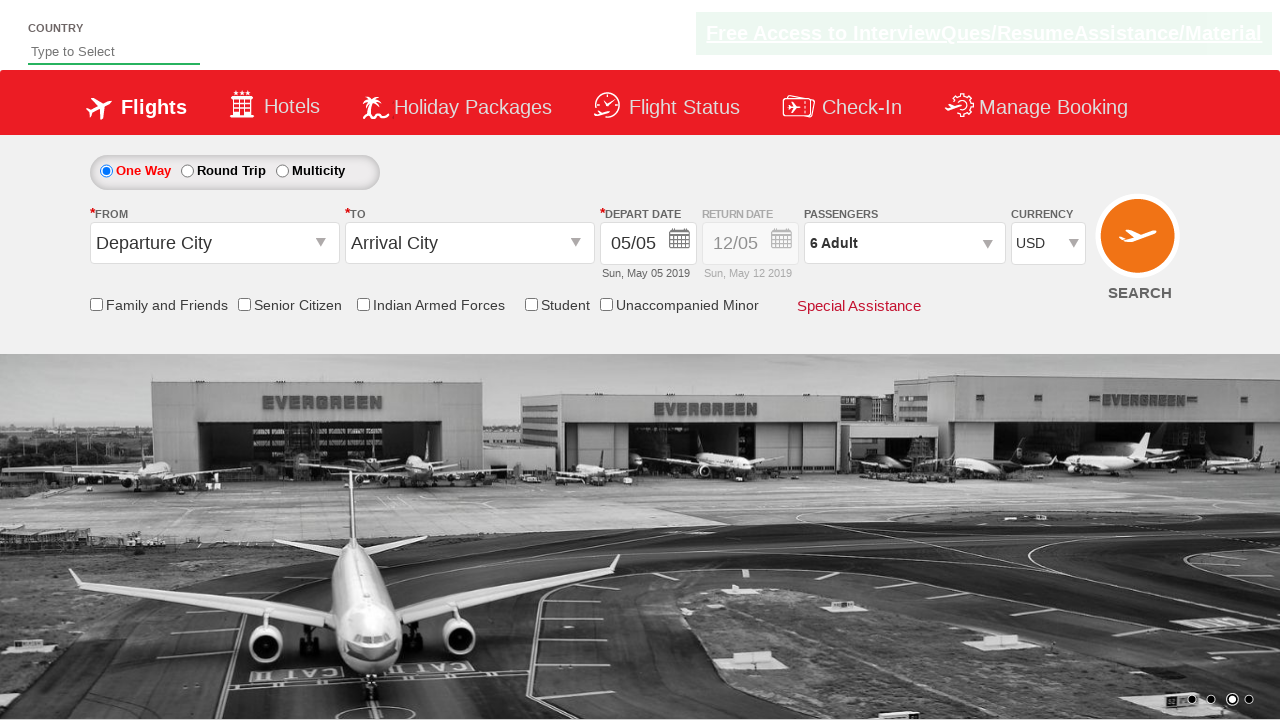

Checked student discount checkbox at (531, 304) on #ctl00_mainContent_chk_StudentDiscount
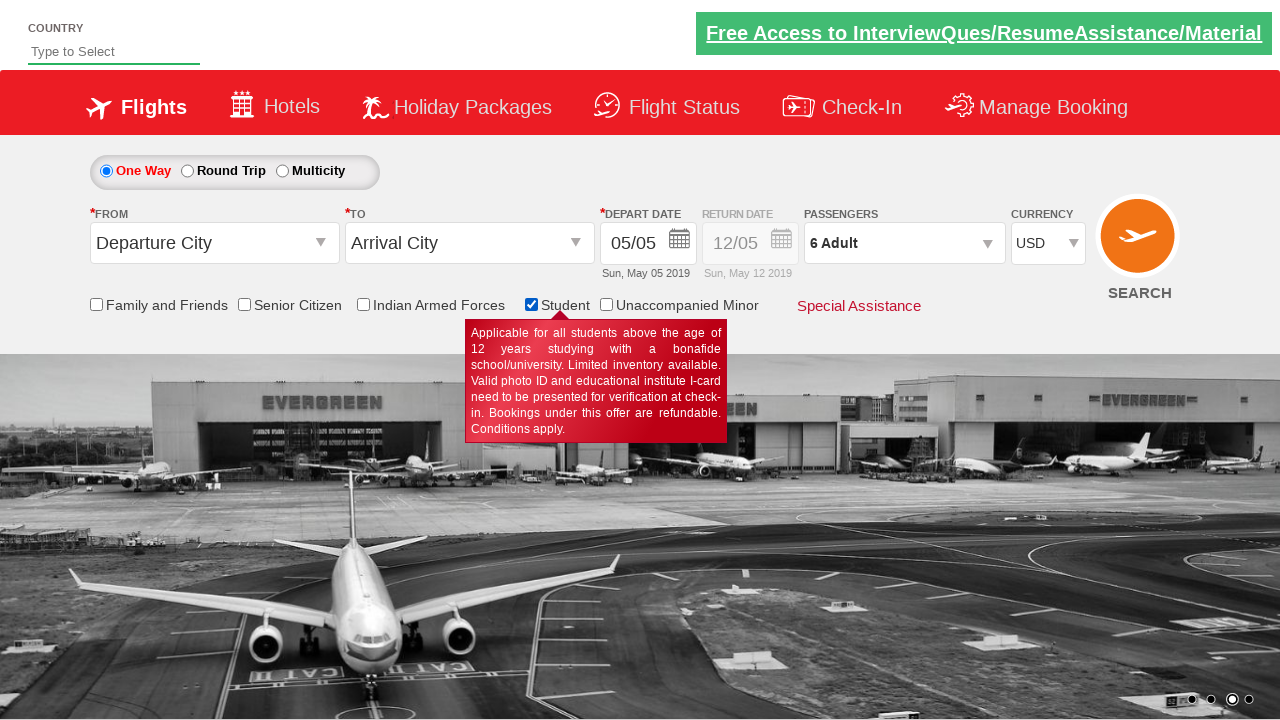

Opened departure city dropdown at (214, 243) on #ctl00_mainContent_ddl_originStation1_CTXT
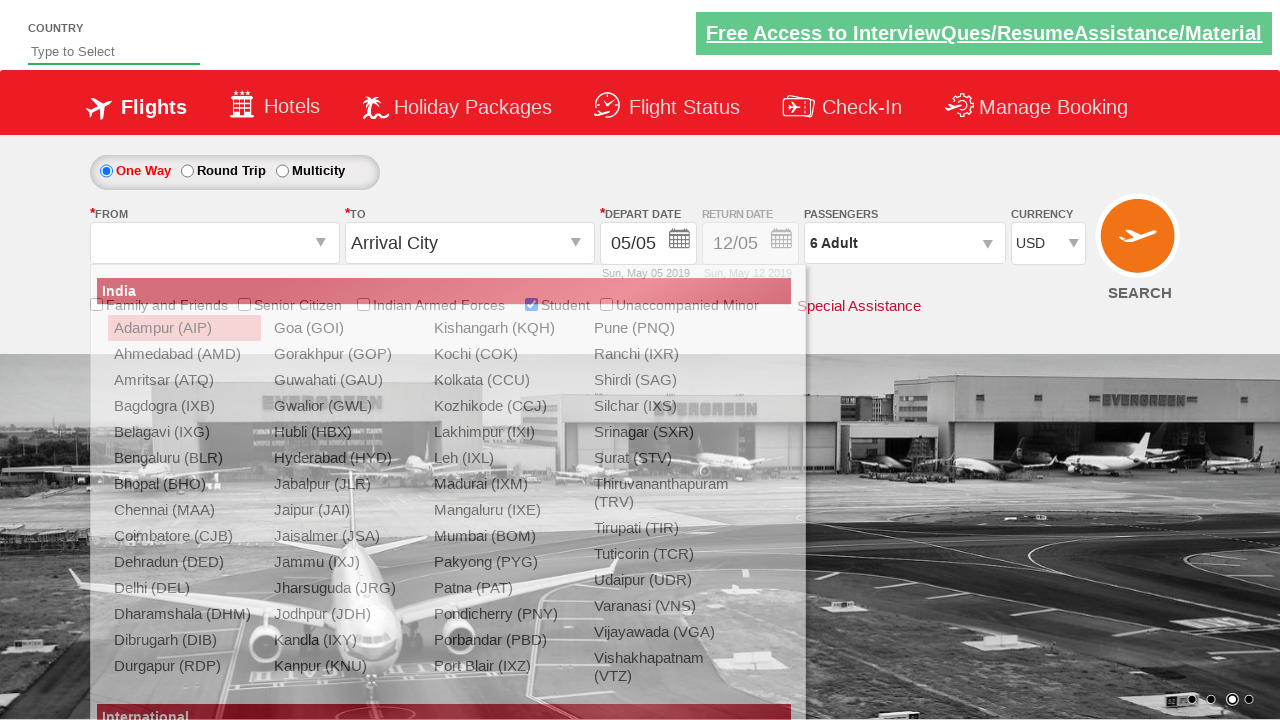

Selected Delhi (DEL) as departure city at (184, 588) on xpath=//a[contains(text(),'Delhi (DEL)')]
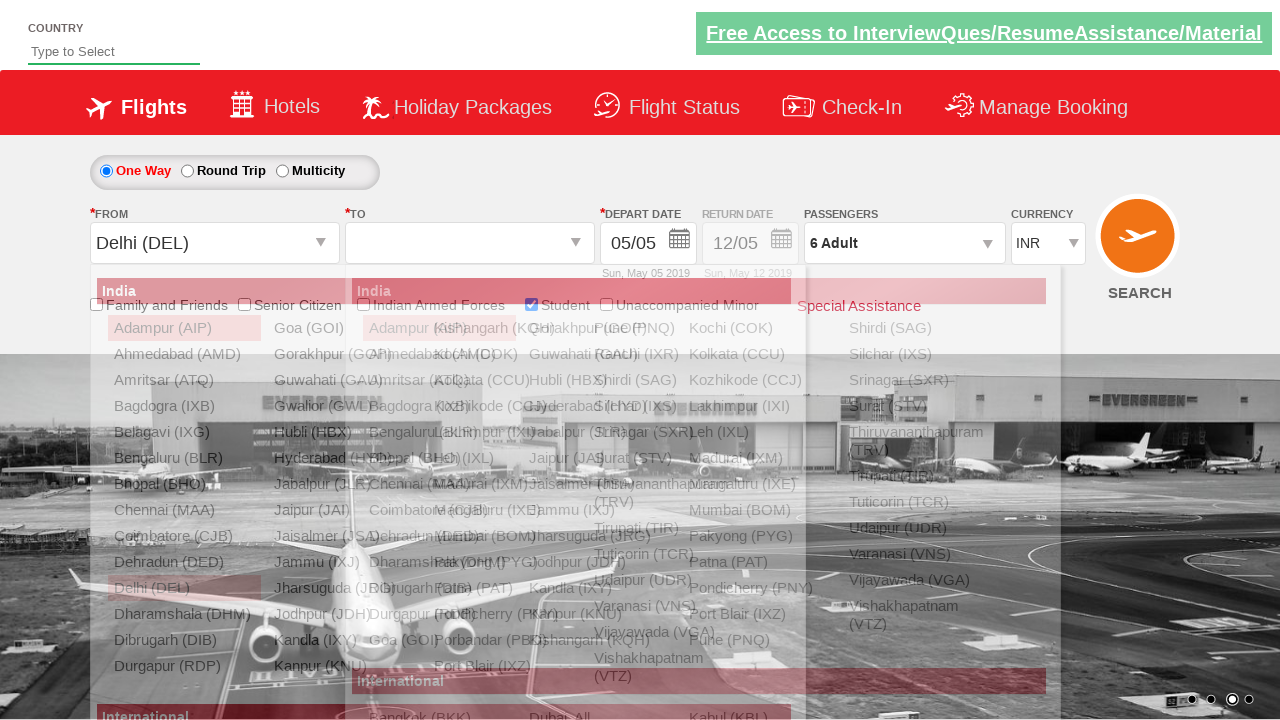

Waited for destination dropdown to load
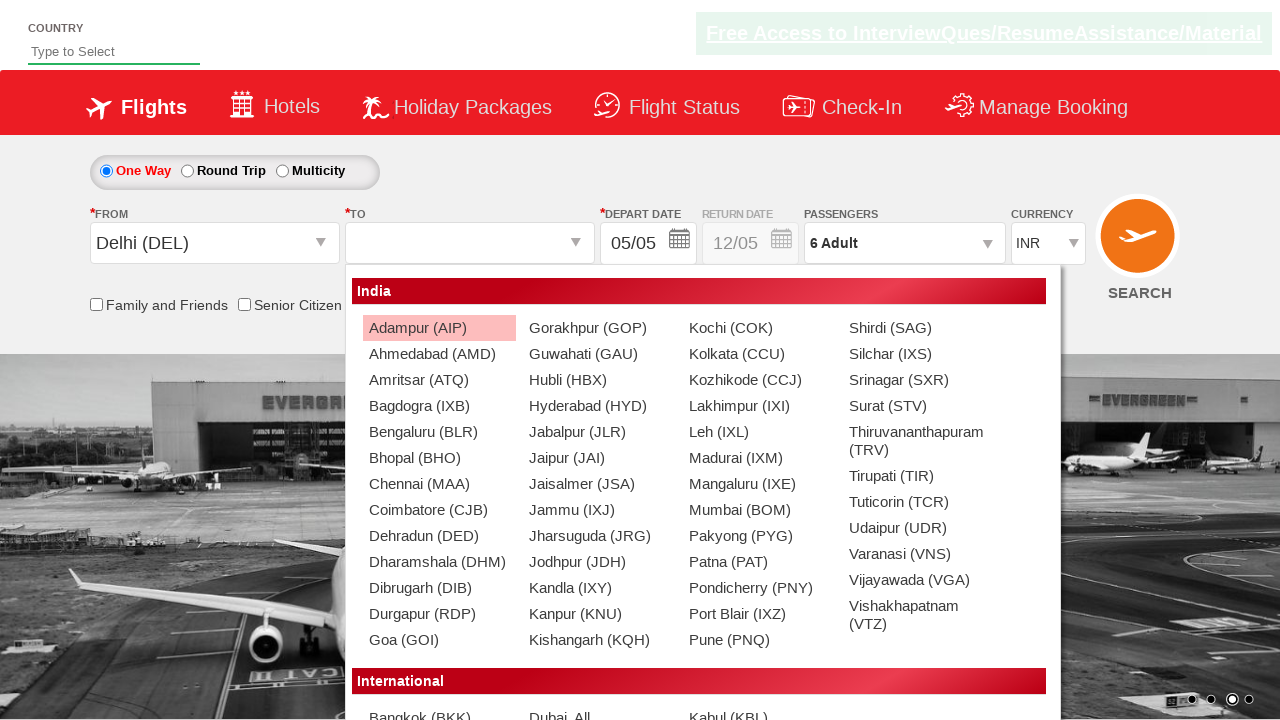

Selected Chennai (MAA) as arrival city at (439, 484) on (//a[@value='MAA'])[2]
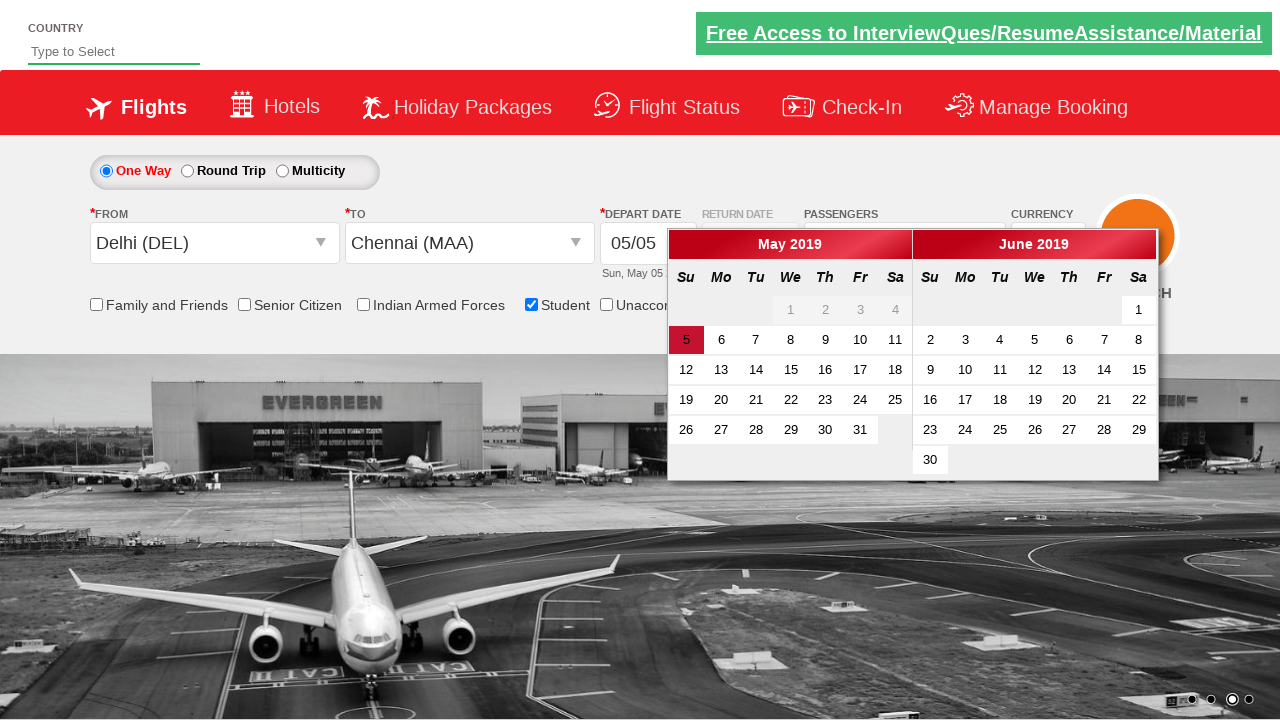

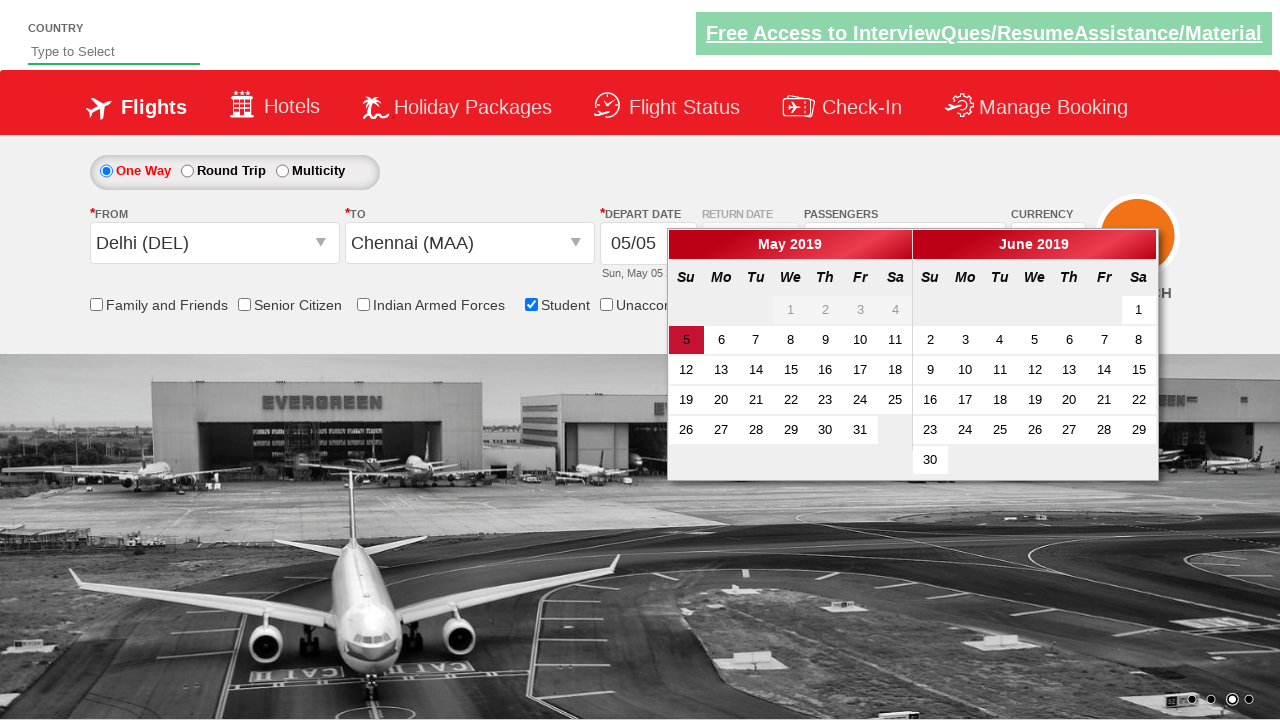